Navigates to Zoho signup page and clicks on the terms of service checkbox

Starting URL: https://www.zoho.com/signup.html

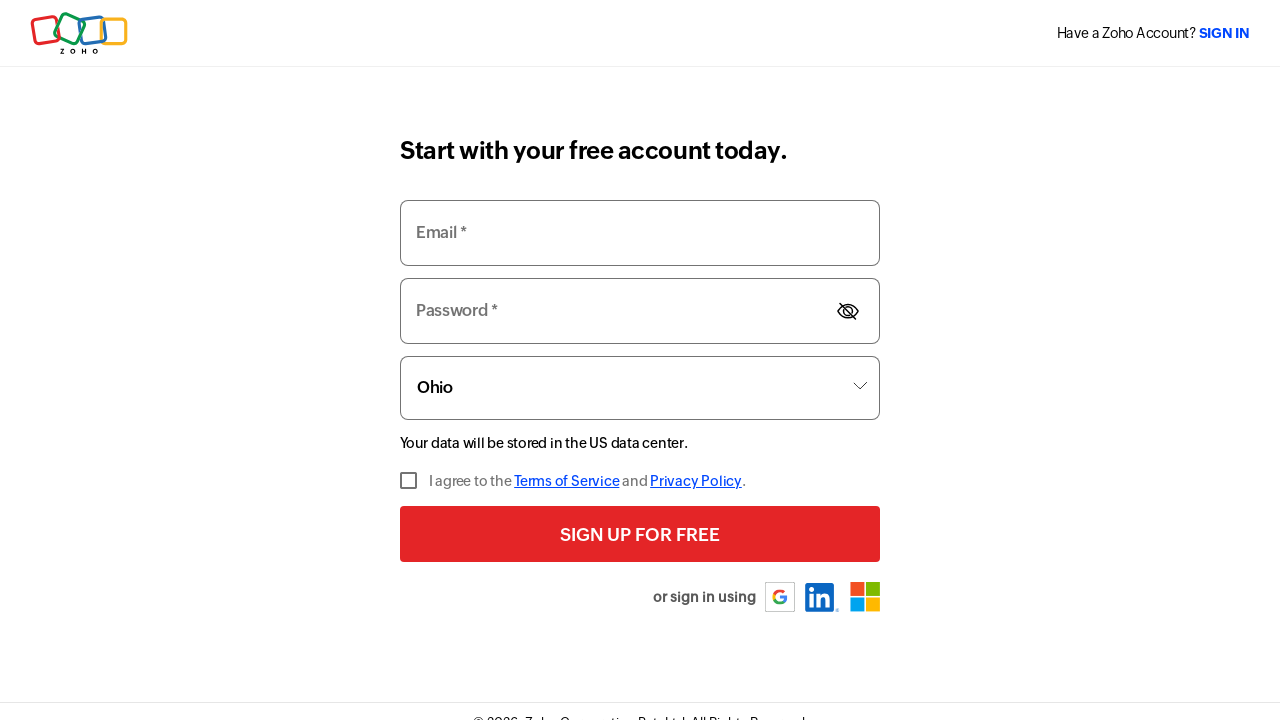

Navigated to Zoho signup page
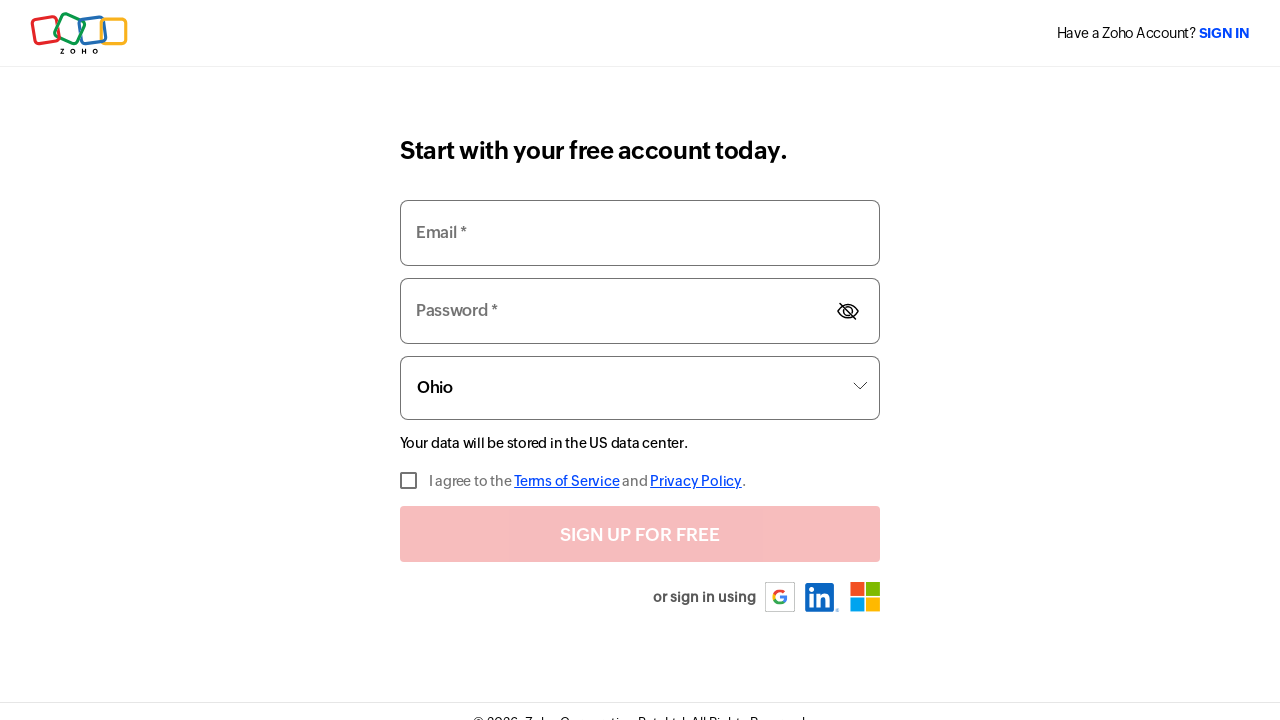

Terms of service checkbox became visible
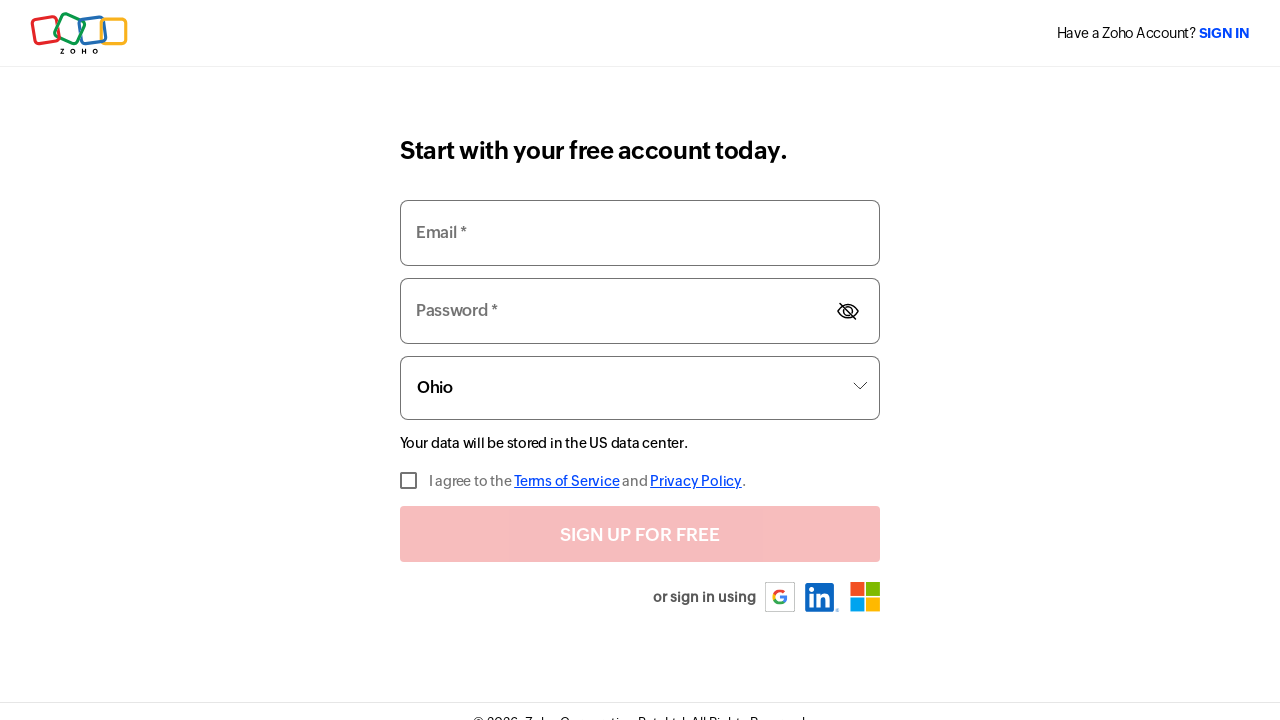

Clicked on the terms of service checkbox at (427, 481) on xpath=//span[@id='signup-termservice']
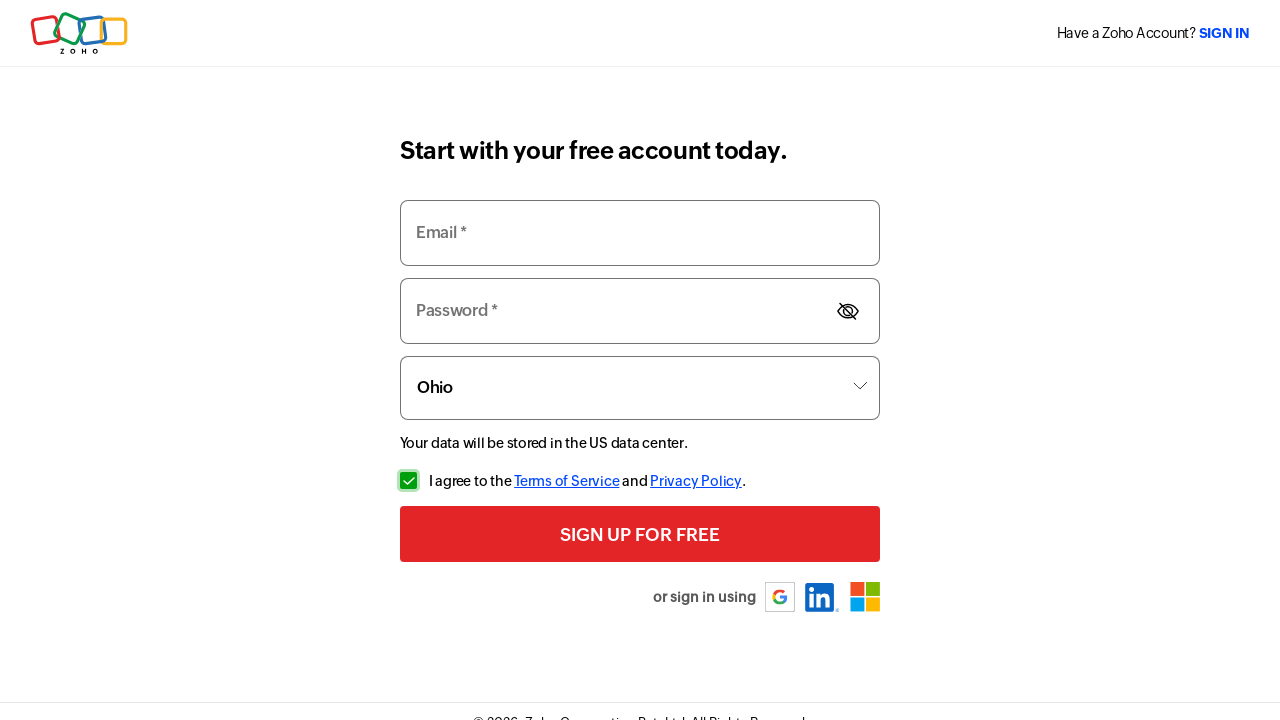

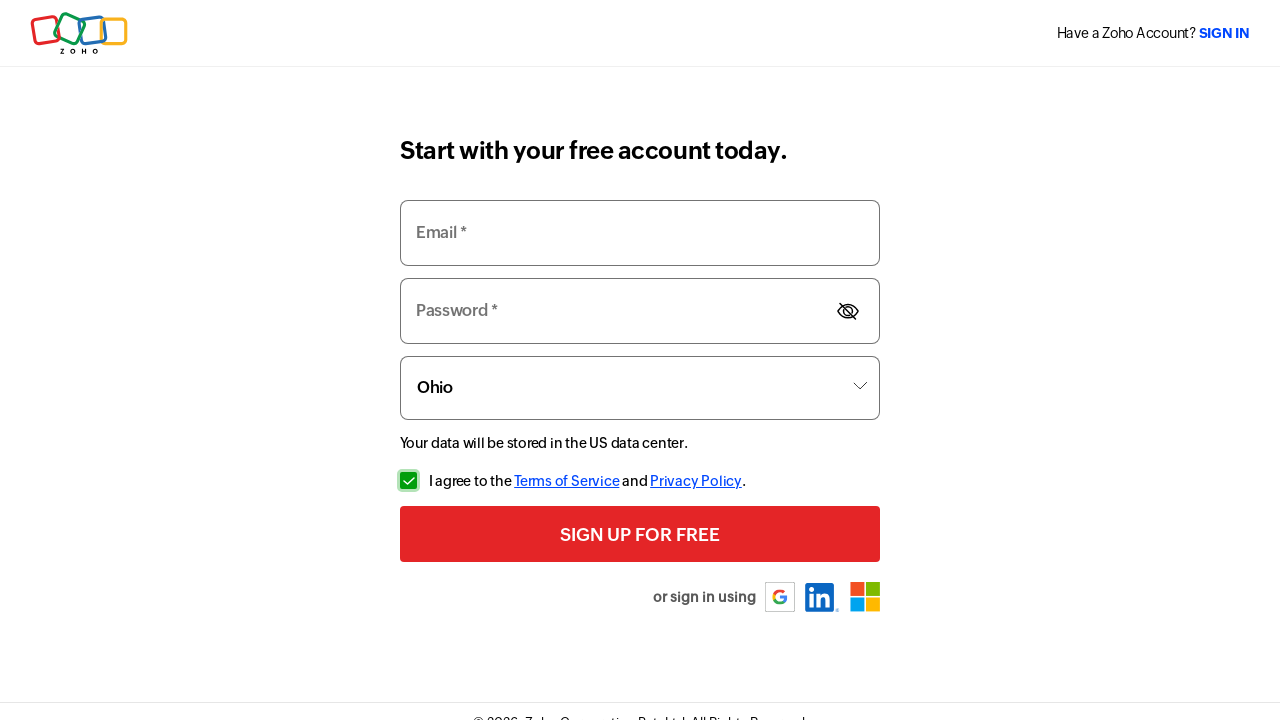